Tests the demo banking application by clicking the Customer Login button to navigate from the login page to the customer selection page.

Starting URL: https://www.globalsqa.com/angularJs-protractor/BankingProject/#/login

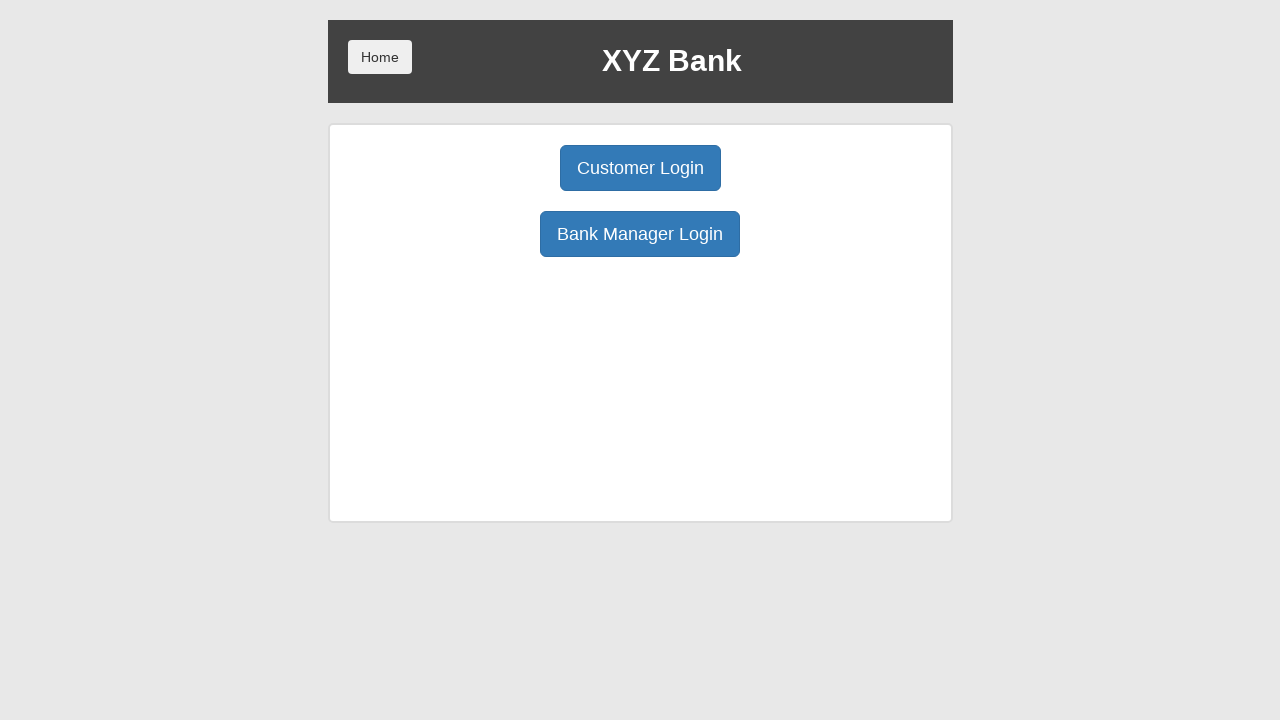

Clicked Customer Login button to navigate to customer selection page at (640, 168) on internal:role=button[name="Customer Login"i]
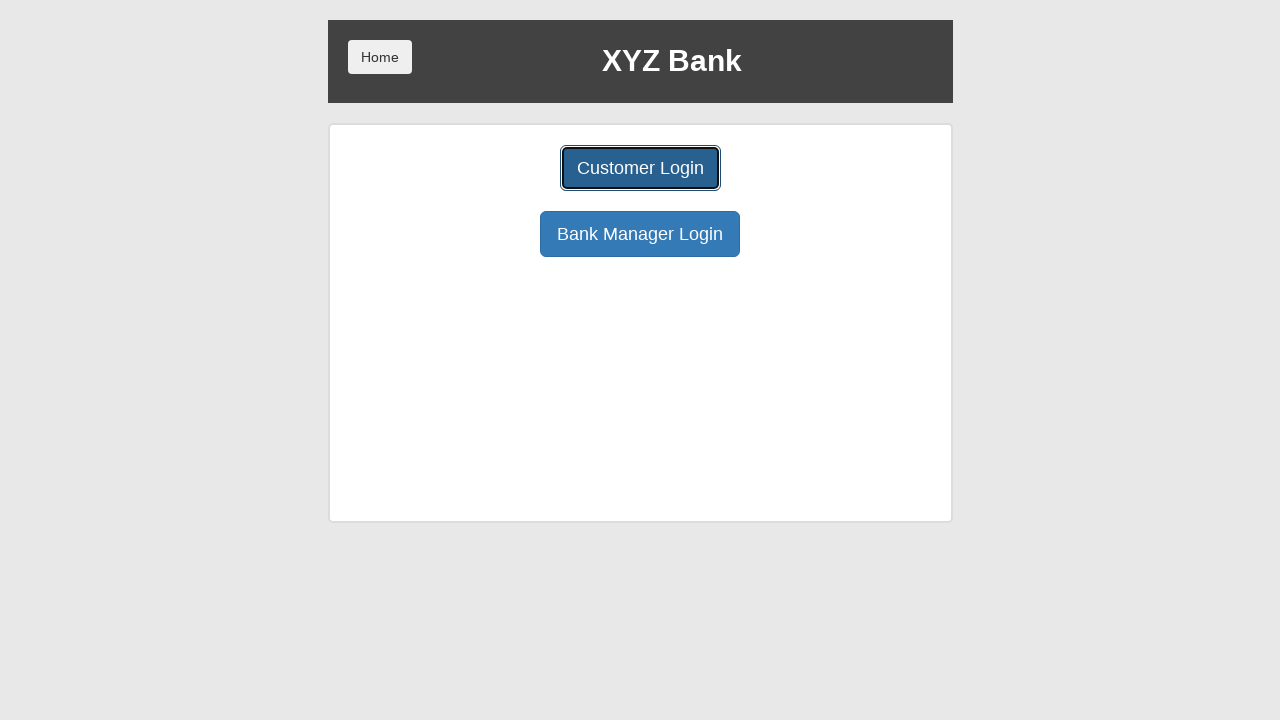

Navigated to customer selection page
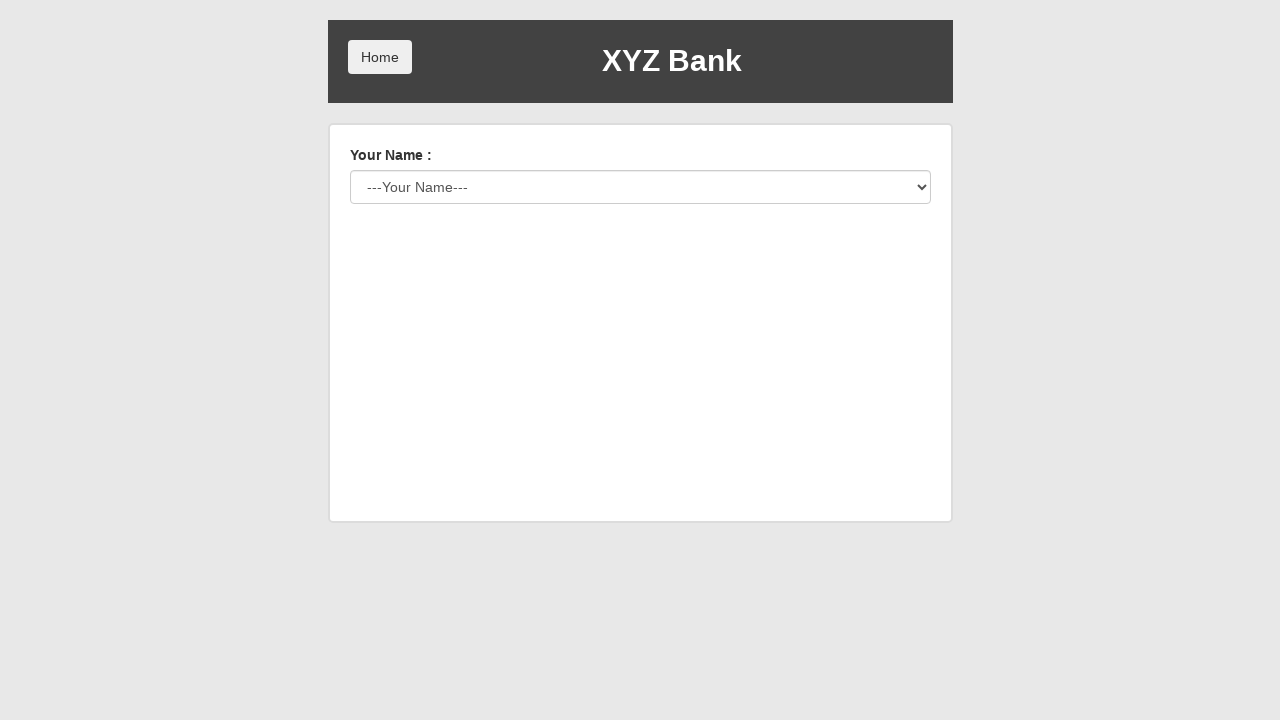

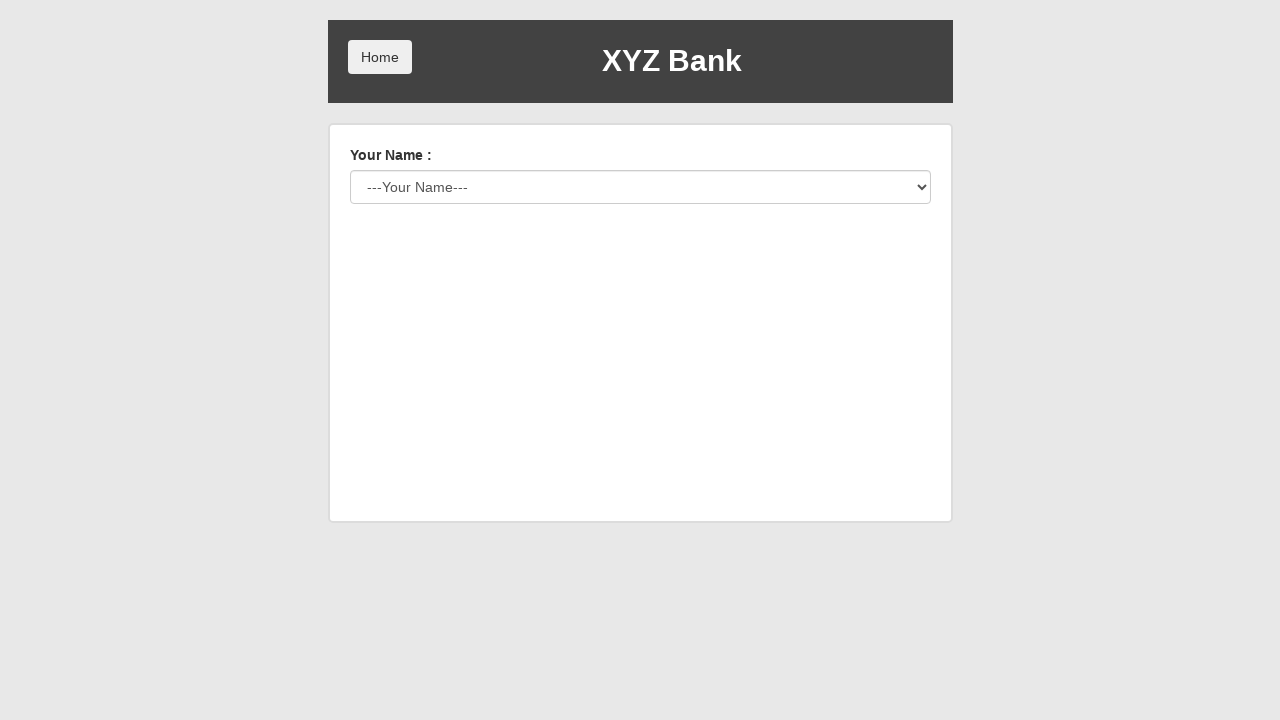